Tests regular click functionality on a dynamic button and verifies the resulting message

Starting URL: https://demoqa.com/buttons

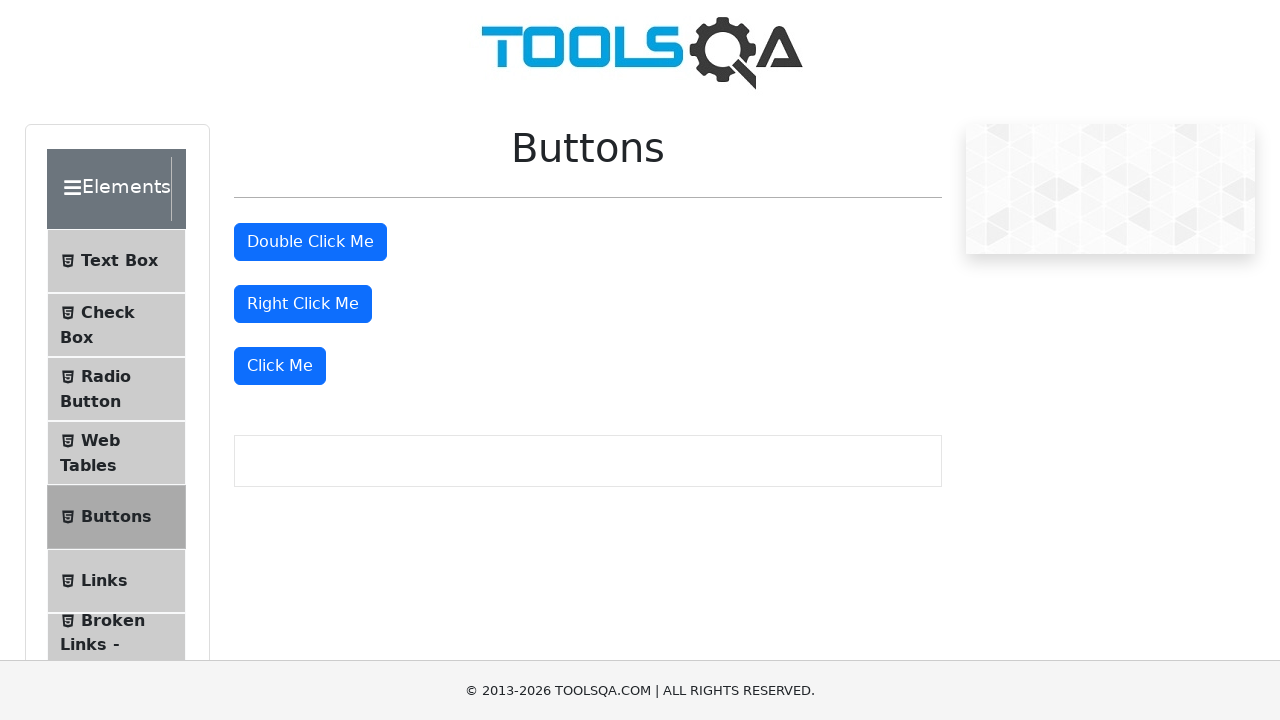

Scrolled down by 100 pixels to ensure button visibility
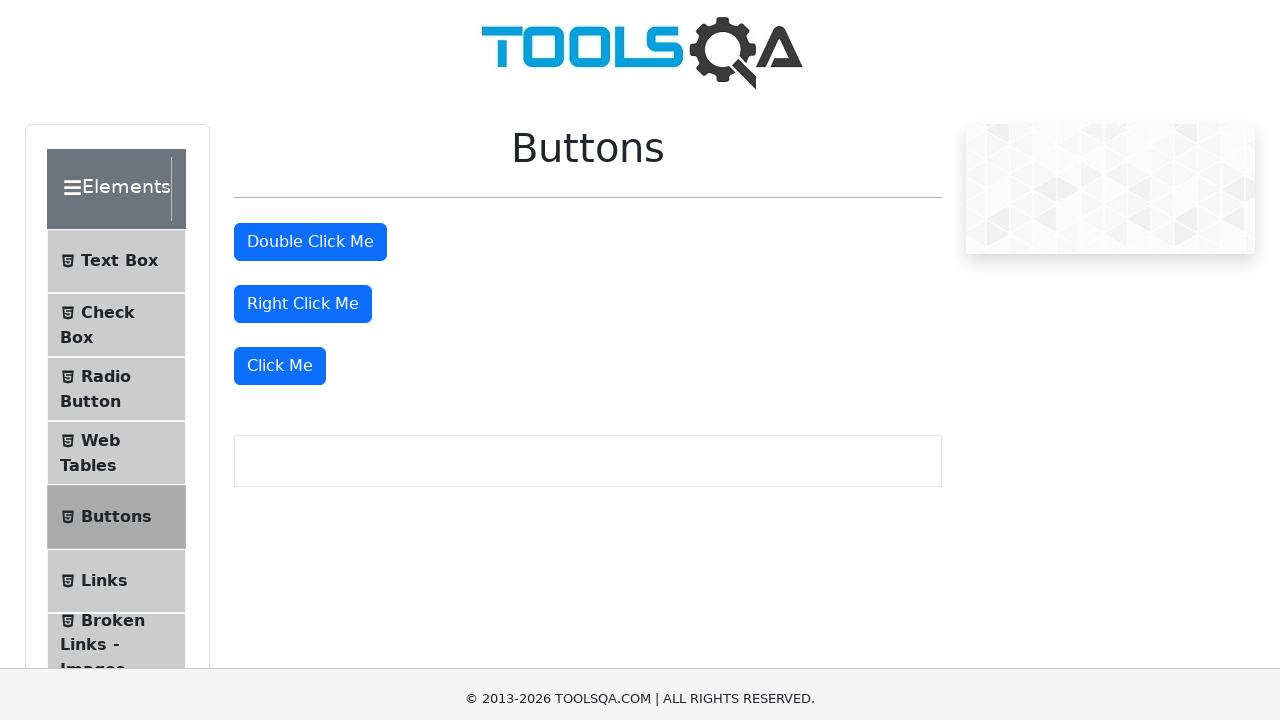

Clicked the 'Click Me' dynamic button at (280, 266) on xpath=//button[text()='Click Me']
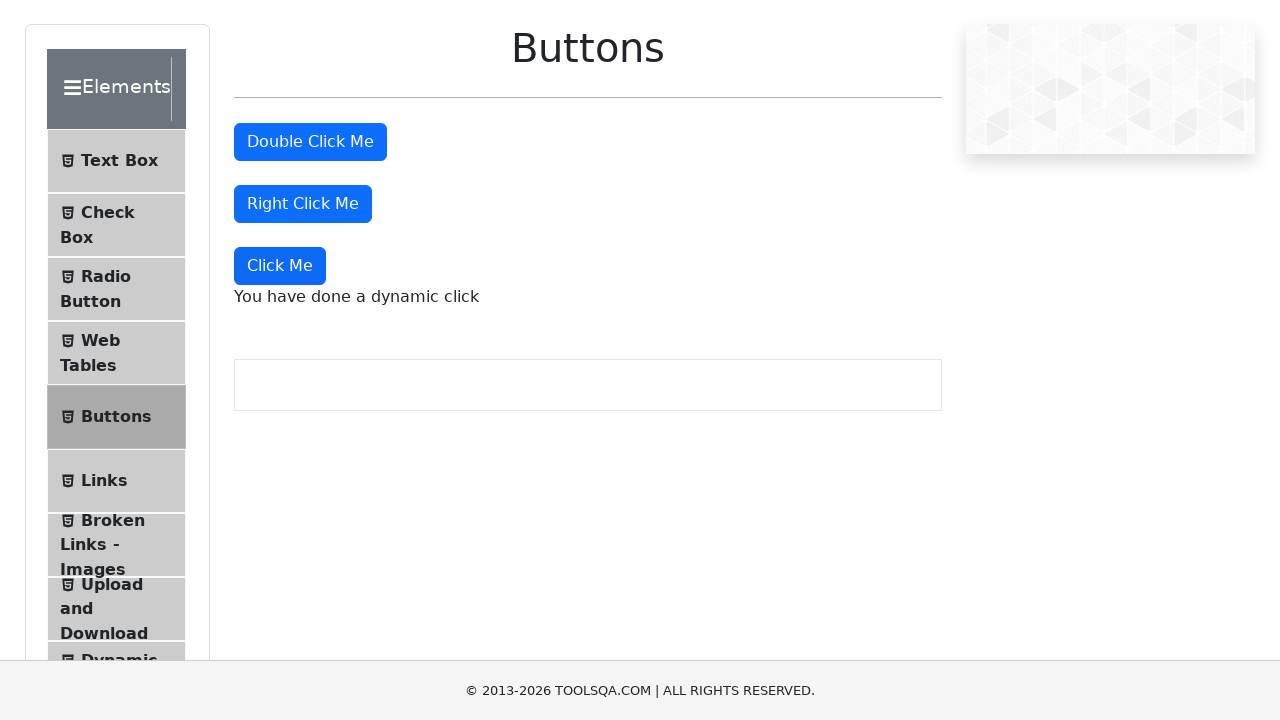

Dynamic click message appeared and was visible
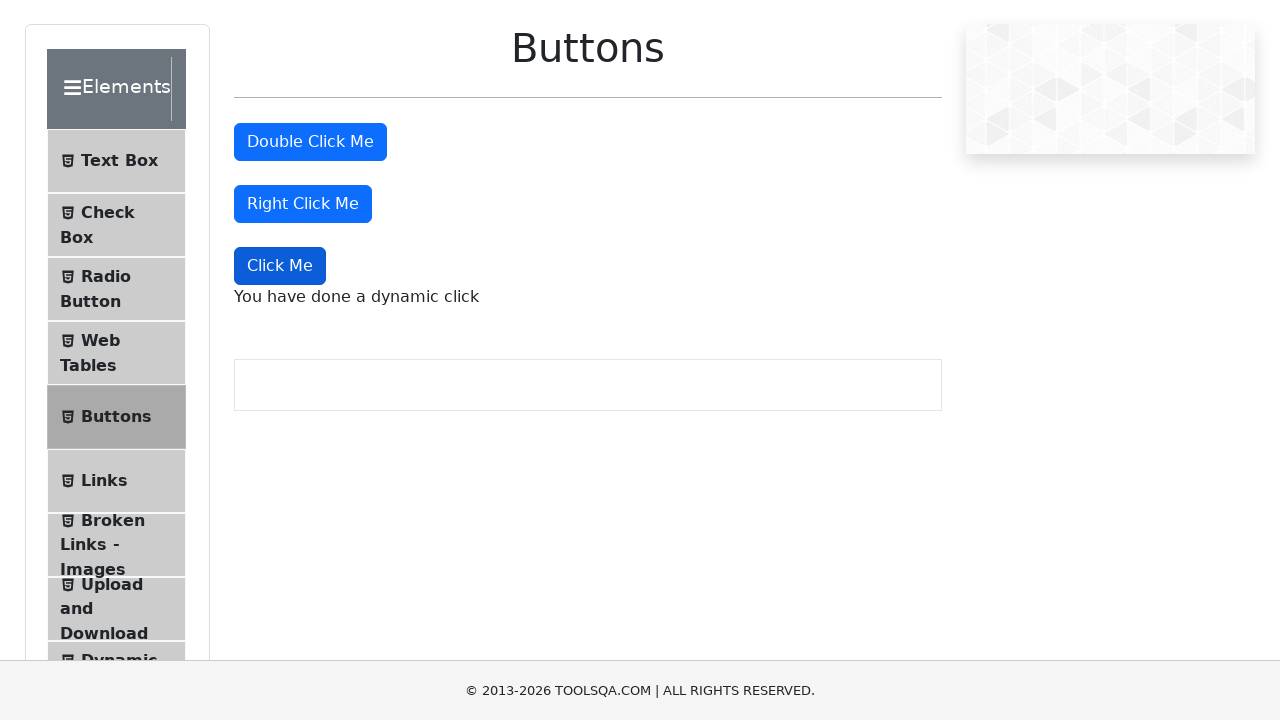

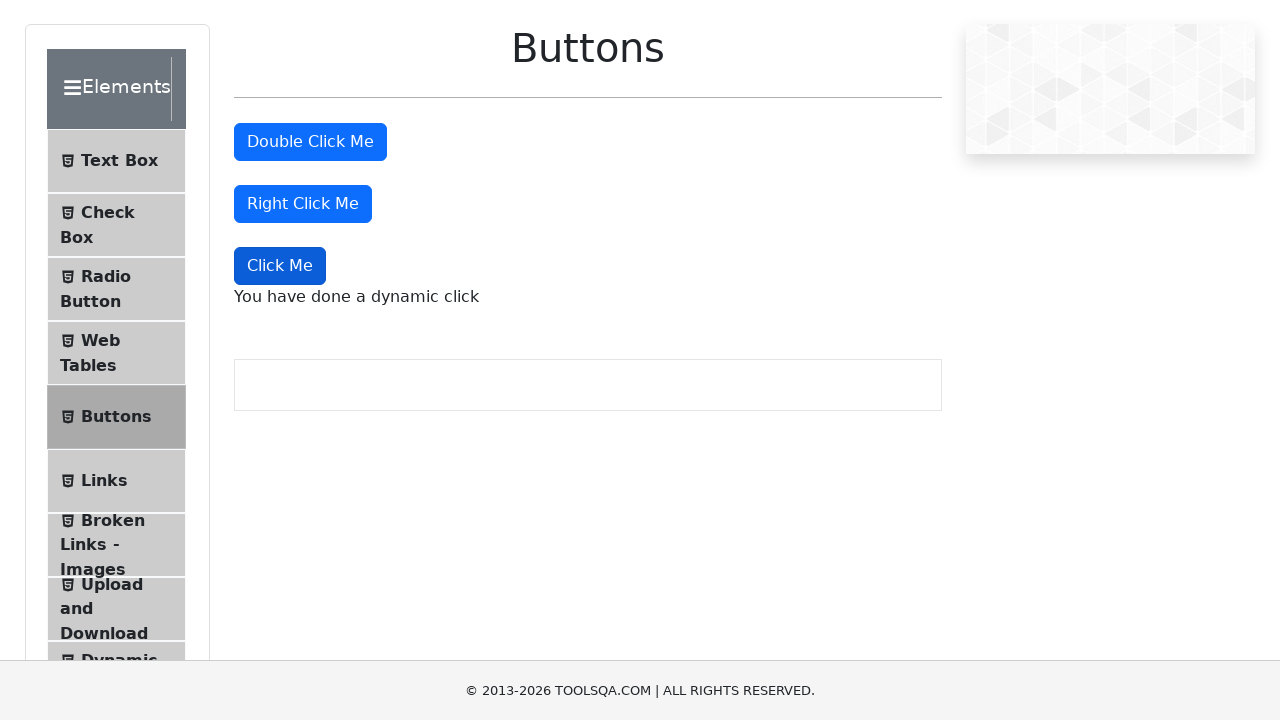